Tests that the toggle all checkbox updates correctly when individual items are completed/cleared

Starting URL: https://demo.playwright.dev/todomvc

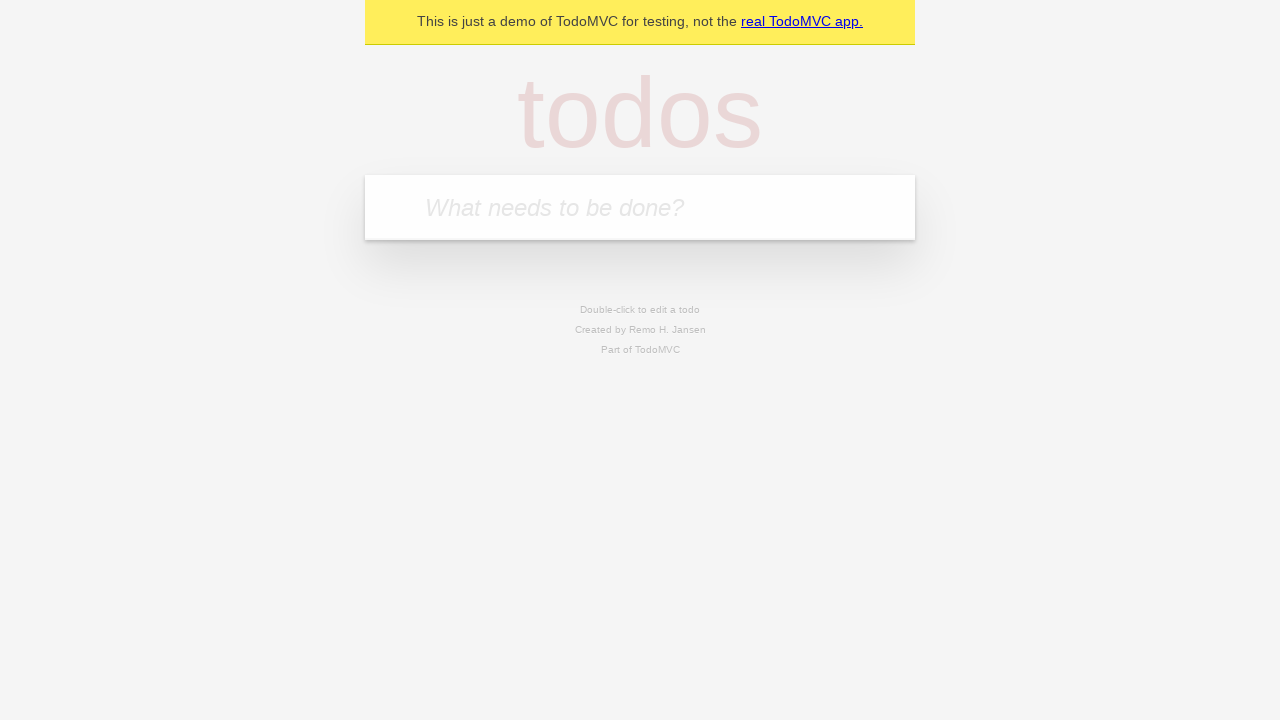

Filled todo input with 'buy some cheese' on internal:attr=[placeholder="What needs to be done?"i]
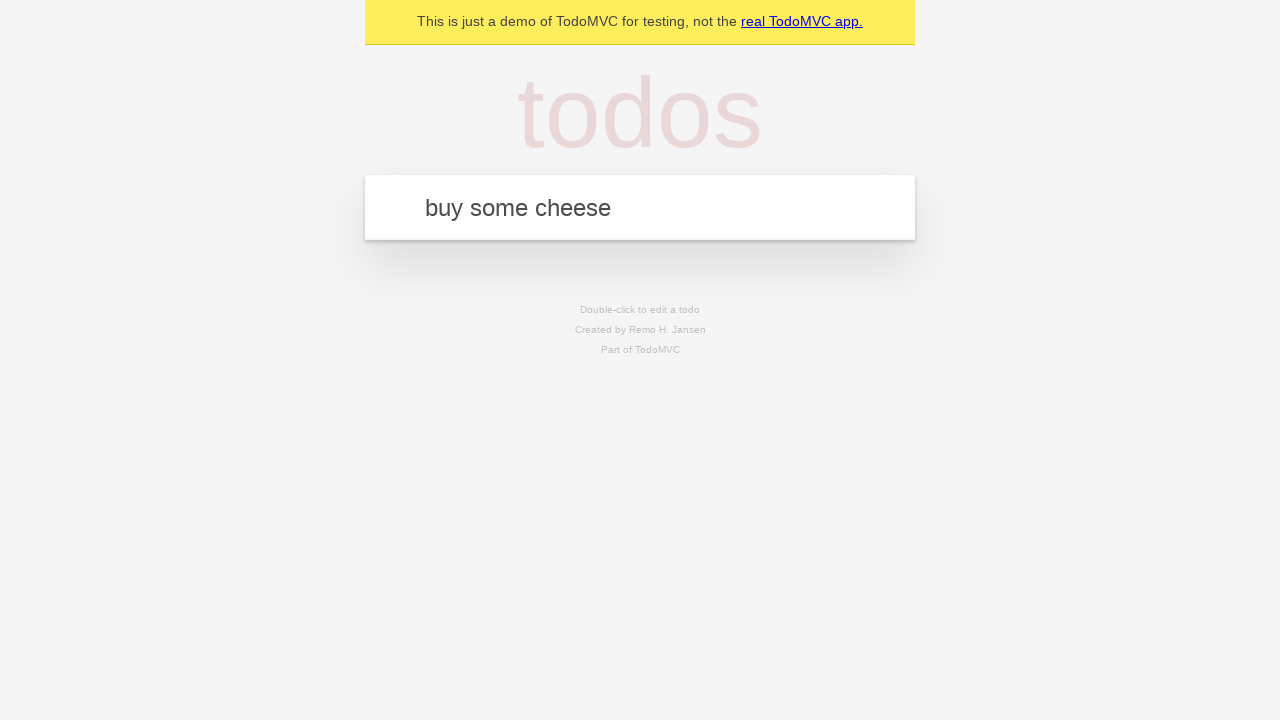

Pressed Enter to create first todo on internal:attr=[placeholder="What needs to be done?"i]
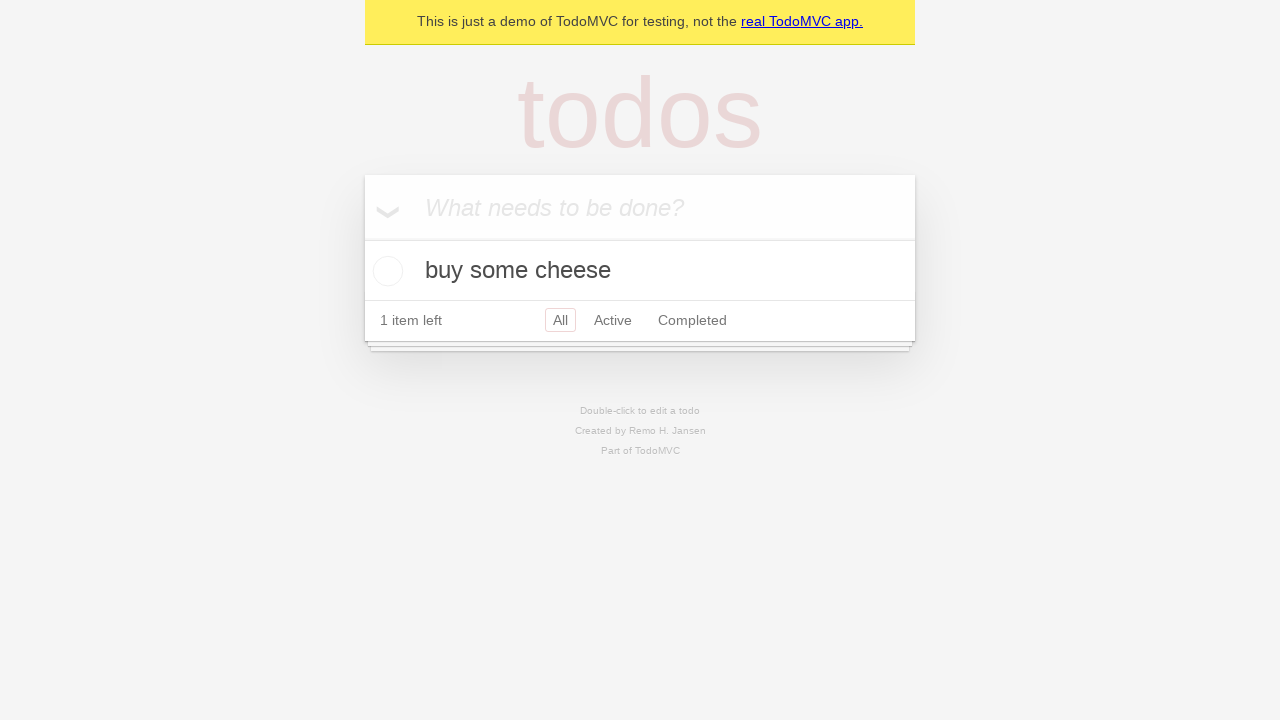

Filled todo input with 'feed the cat' on internal:attr=[placeholder="What needs to be done?"i]
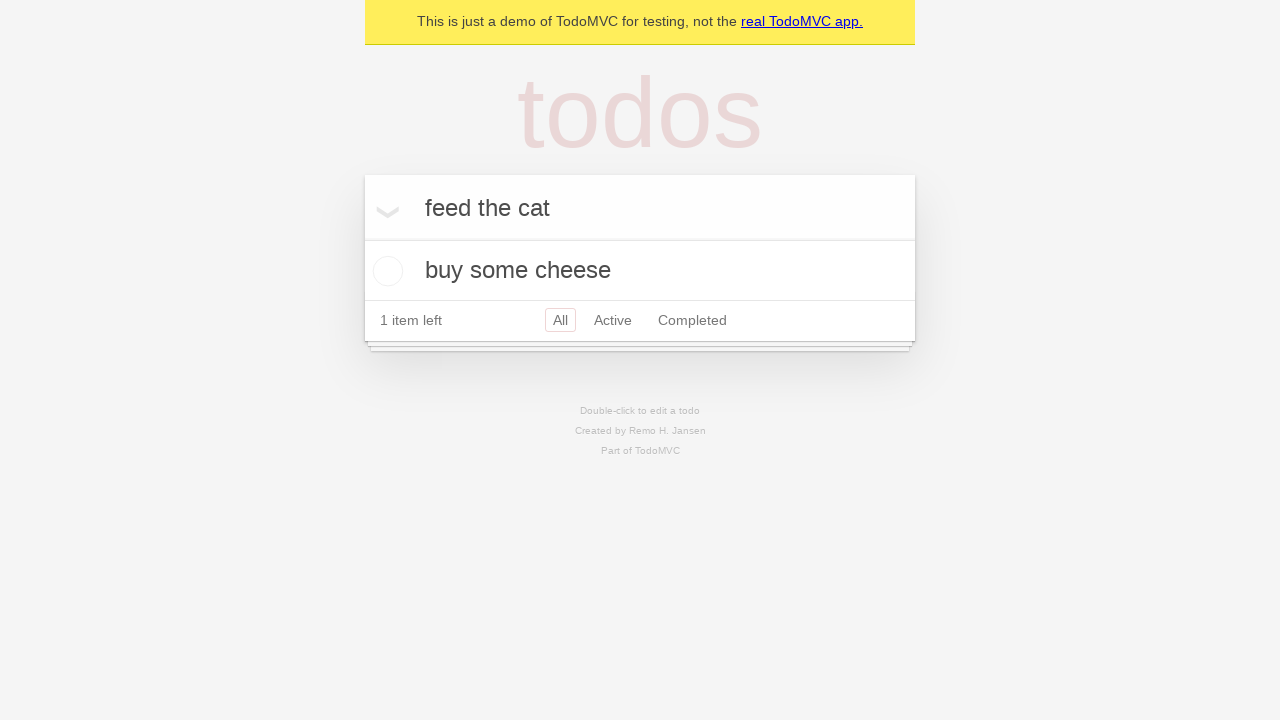

Pressed Enter to create second todo on internal:attr=[placeholder="What needs to be done?"i]
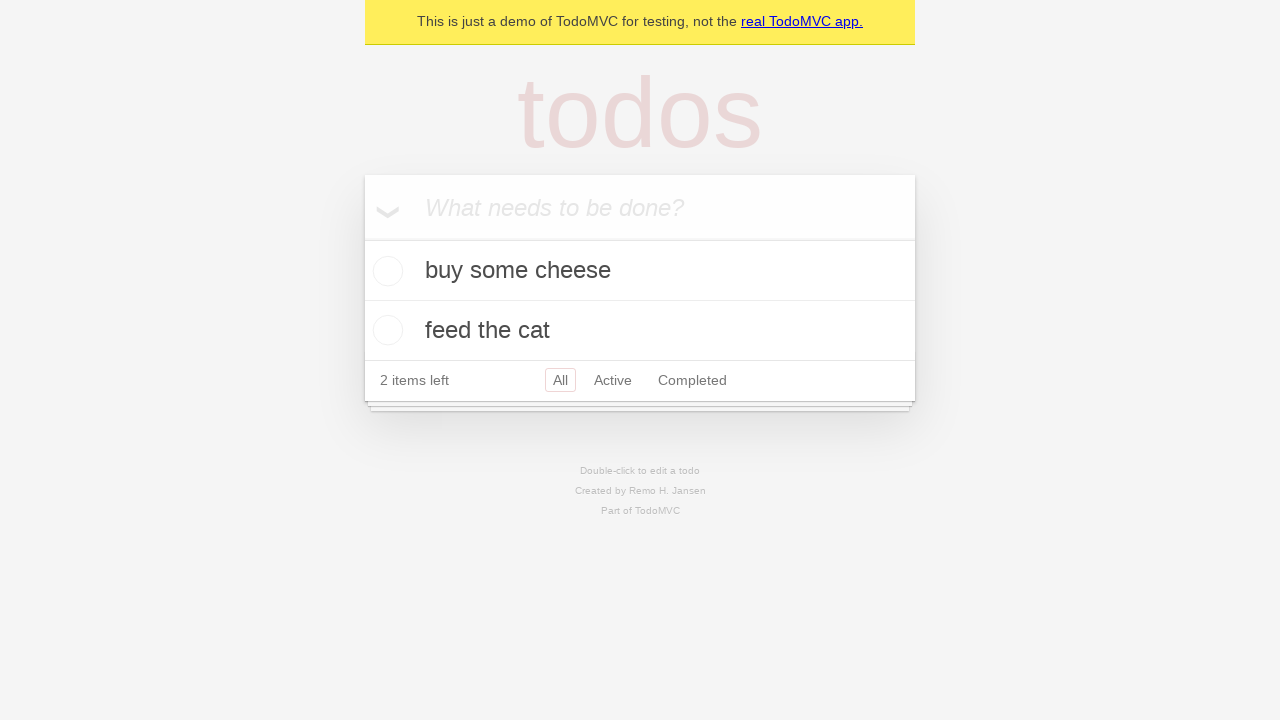

Filled todo input with 'book a doctors appointment' on internal:attr=[placeholder="What needs to be done?"i]
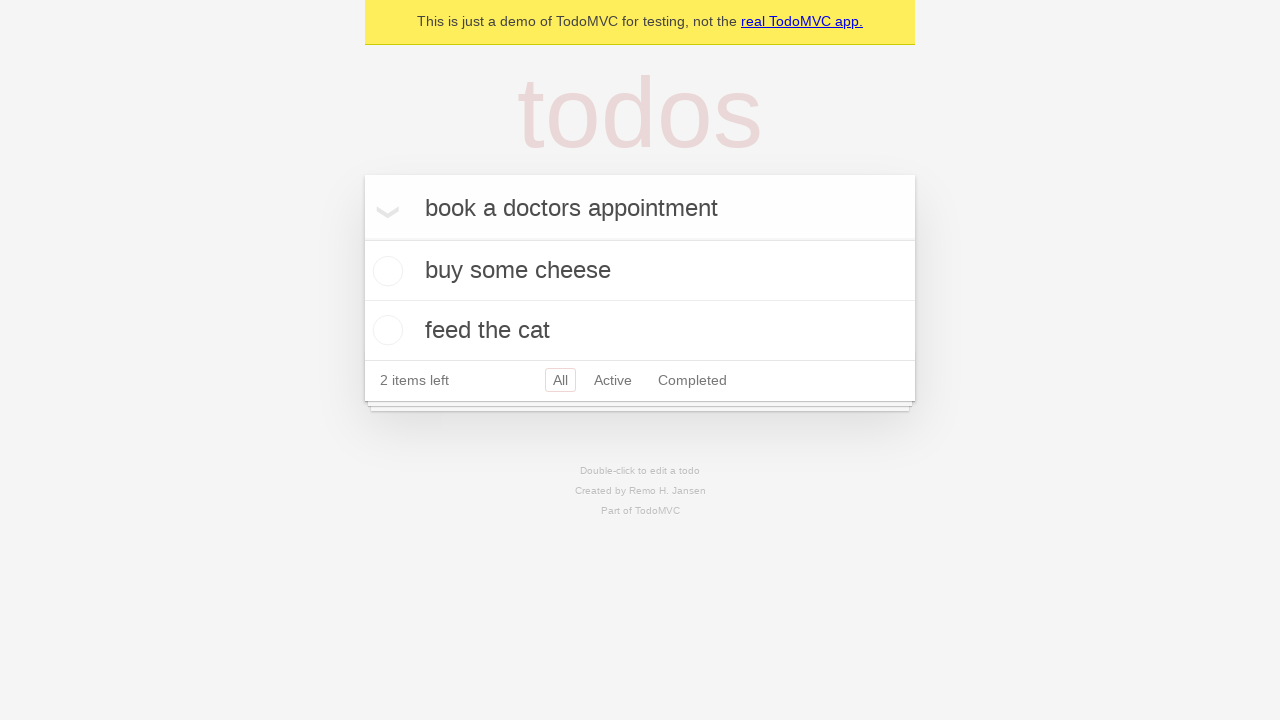

Pressed Enter to create third todo on internal:attr=[placeholder="What needs to be done?"i]
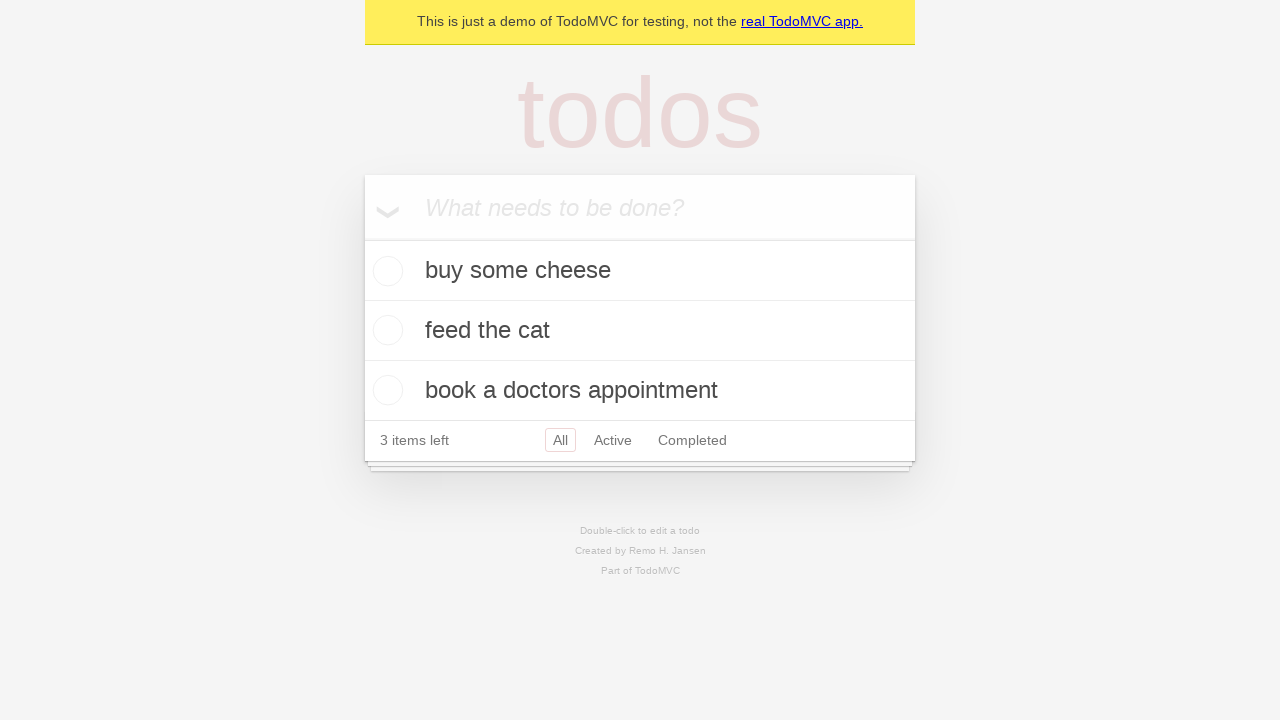

Checked 'Mark all as complete' checkbox at (362, 238) on internal:label="Mark all as complete"i
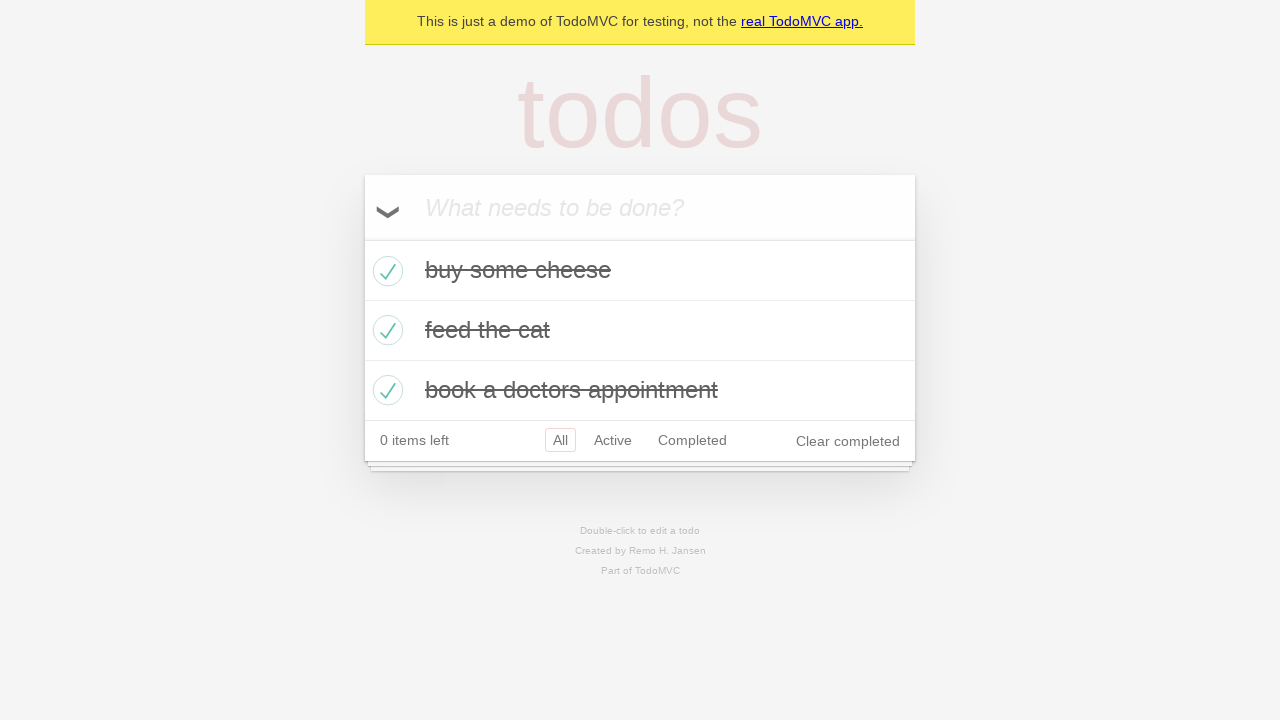

Unchecked first todo item at (385, 271) on internal:testid=[data-testid="todo-item"s] >> nth=0 >> internal:role=checkbox
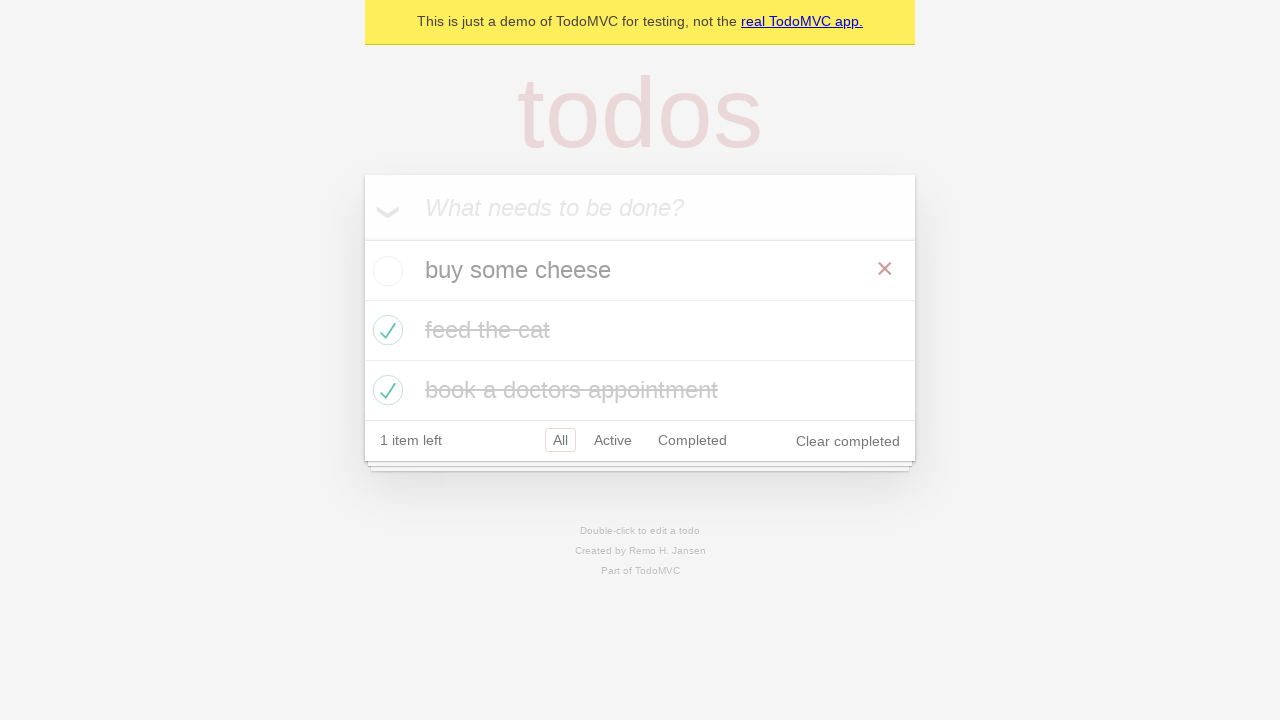

Checked first todo item again at (385, 271) on internal:testid=[data-testid="todo-item"s] >> nth=0 >> internal:role=checkbox
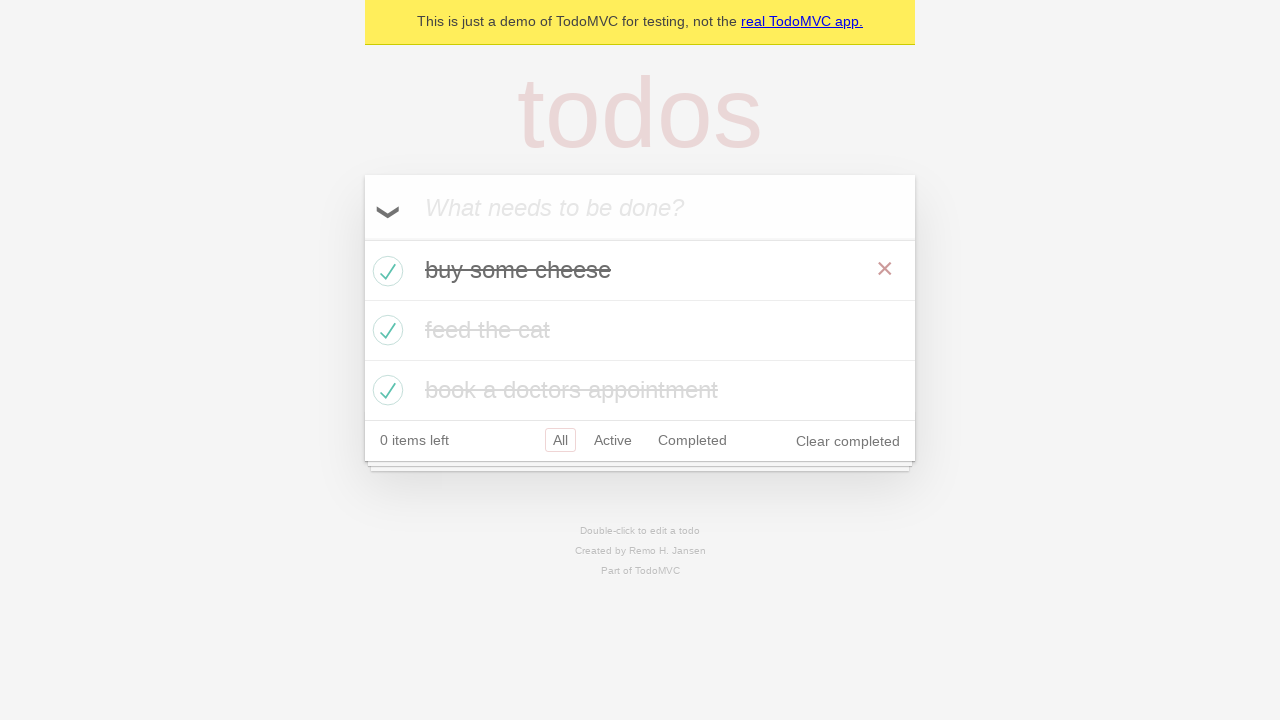

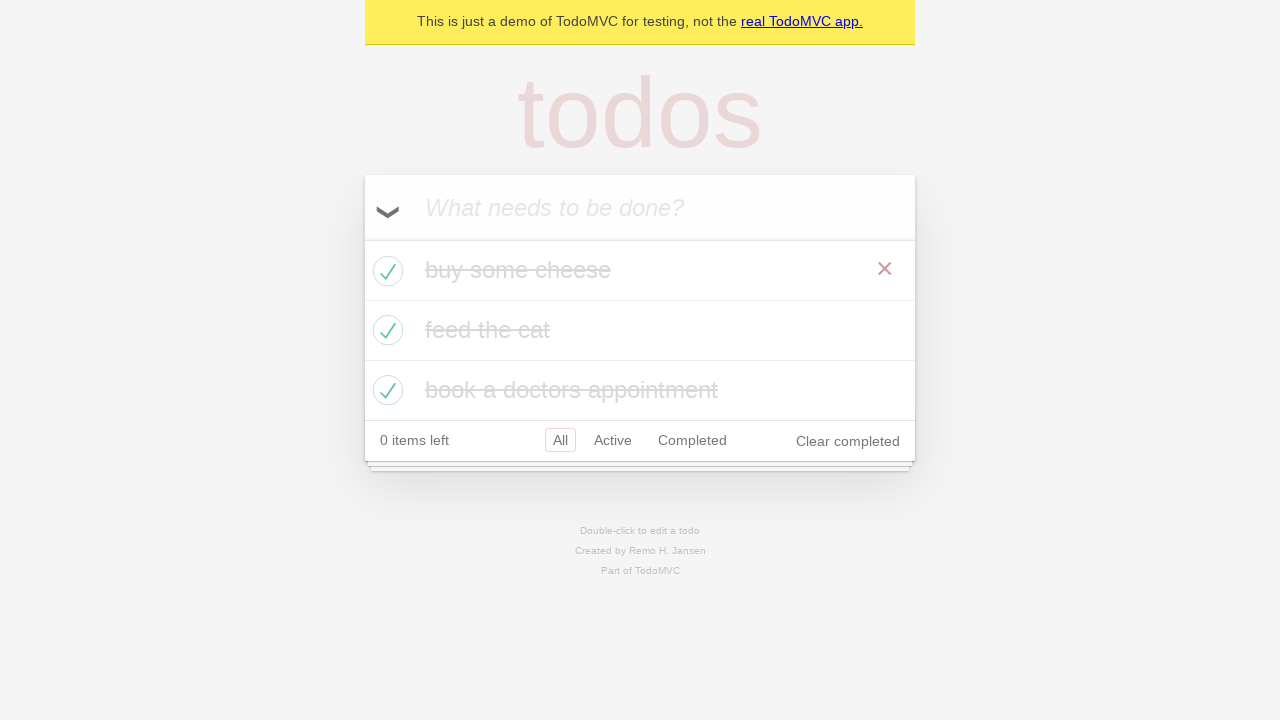